Tests modal dialog interaction by clicking a button to open a modal and then closing it using JavaScript execution

Starting URL: https://formy-project.herokuapp.com/modal

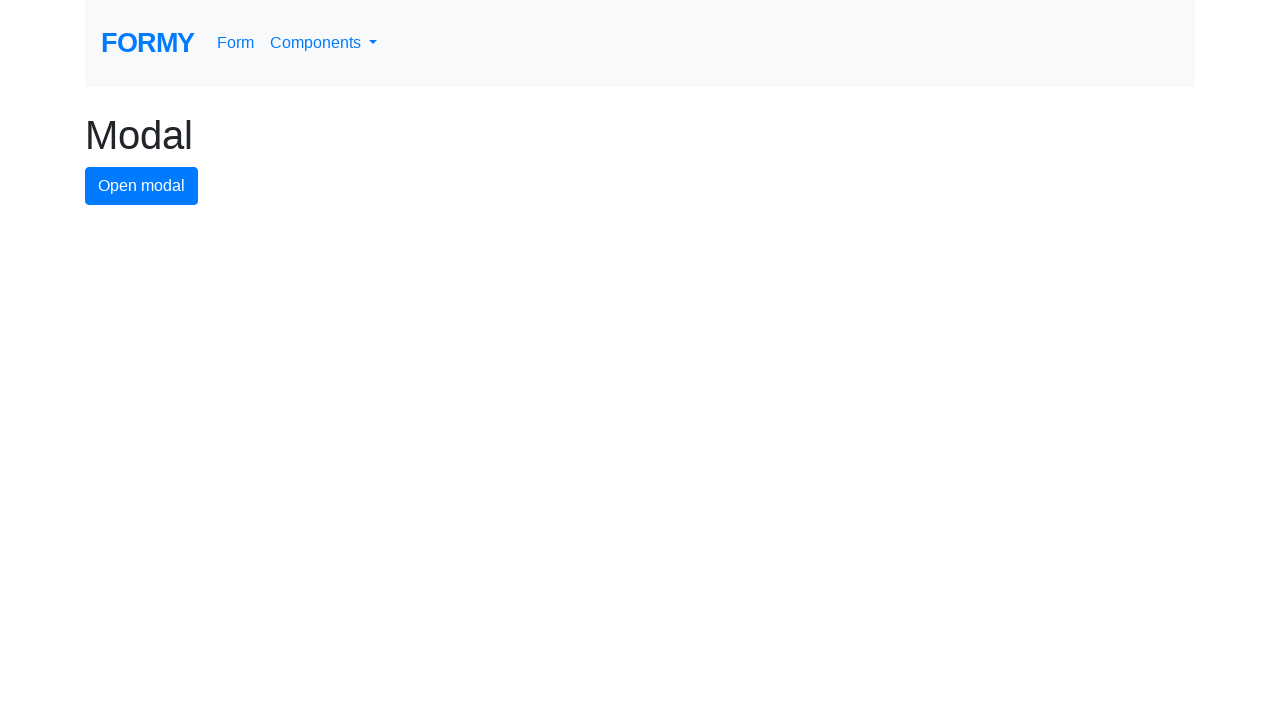

Clicked button to open modal dialog at (142, 186) on #modal-button
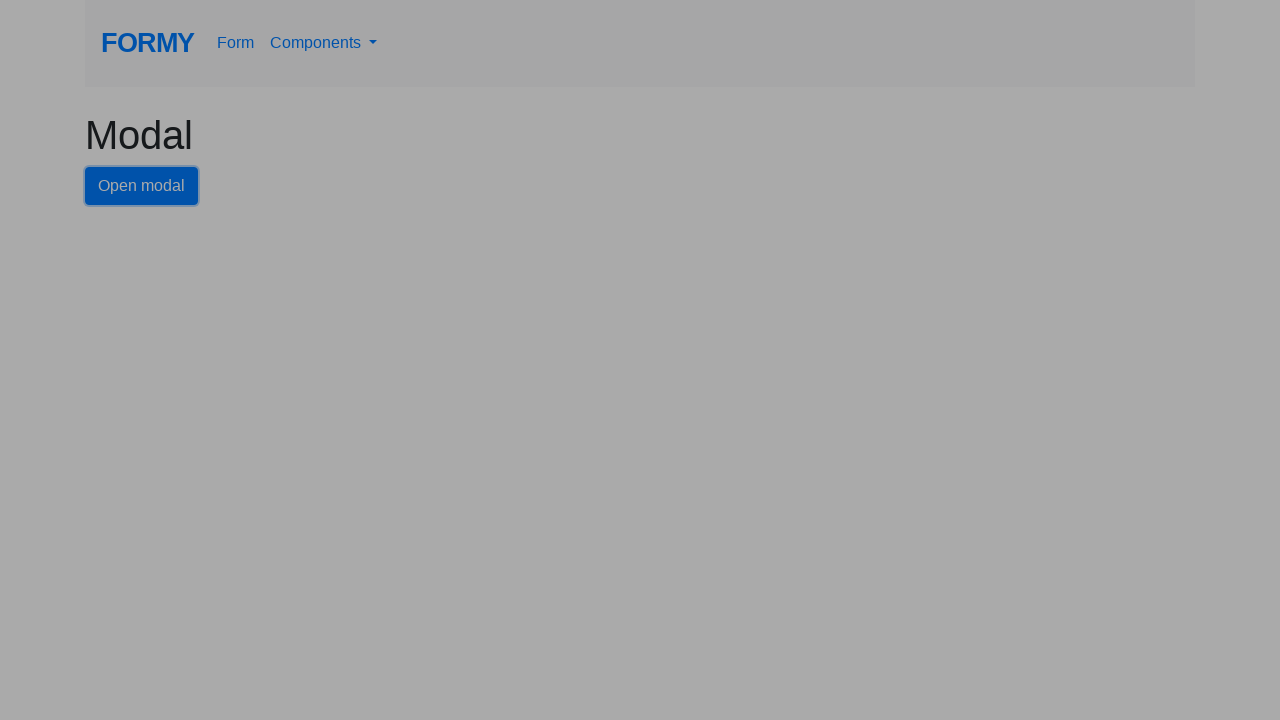

Modal dialog appeared with close button visible
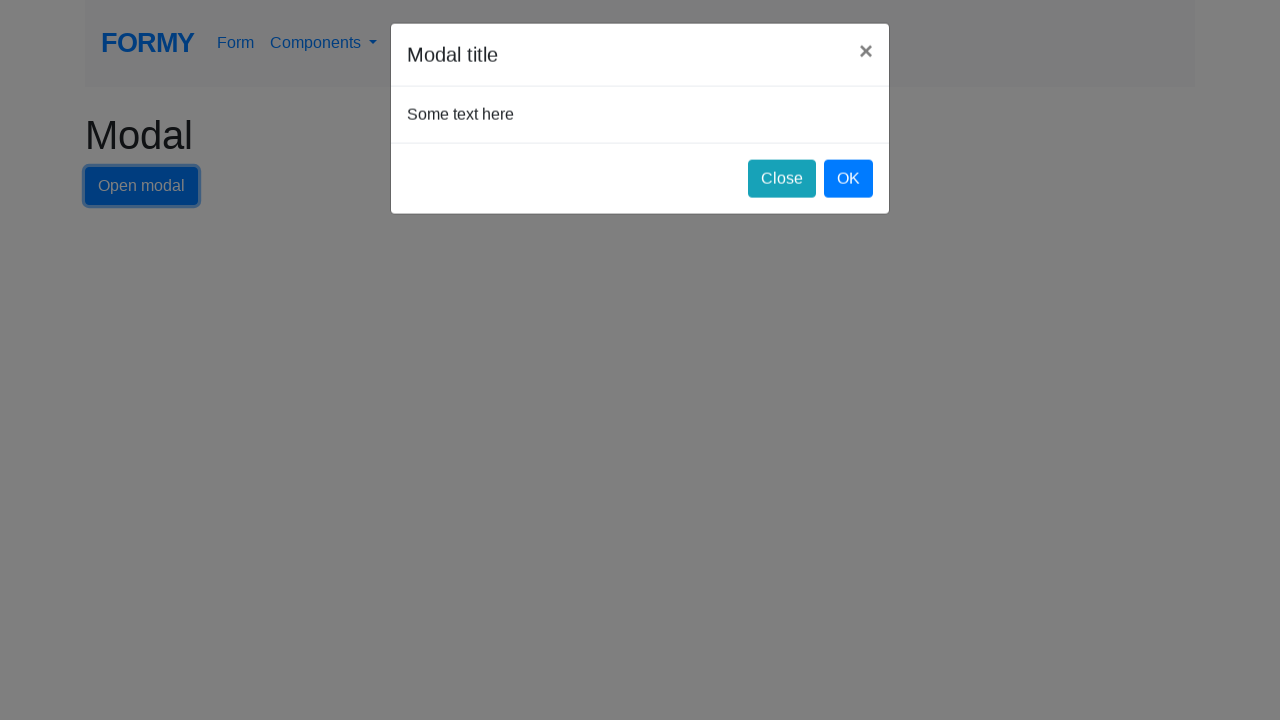

Executed JavaScript to close modal dialog
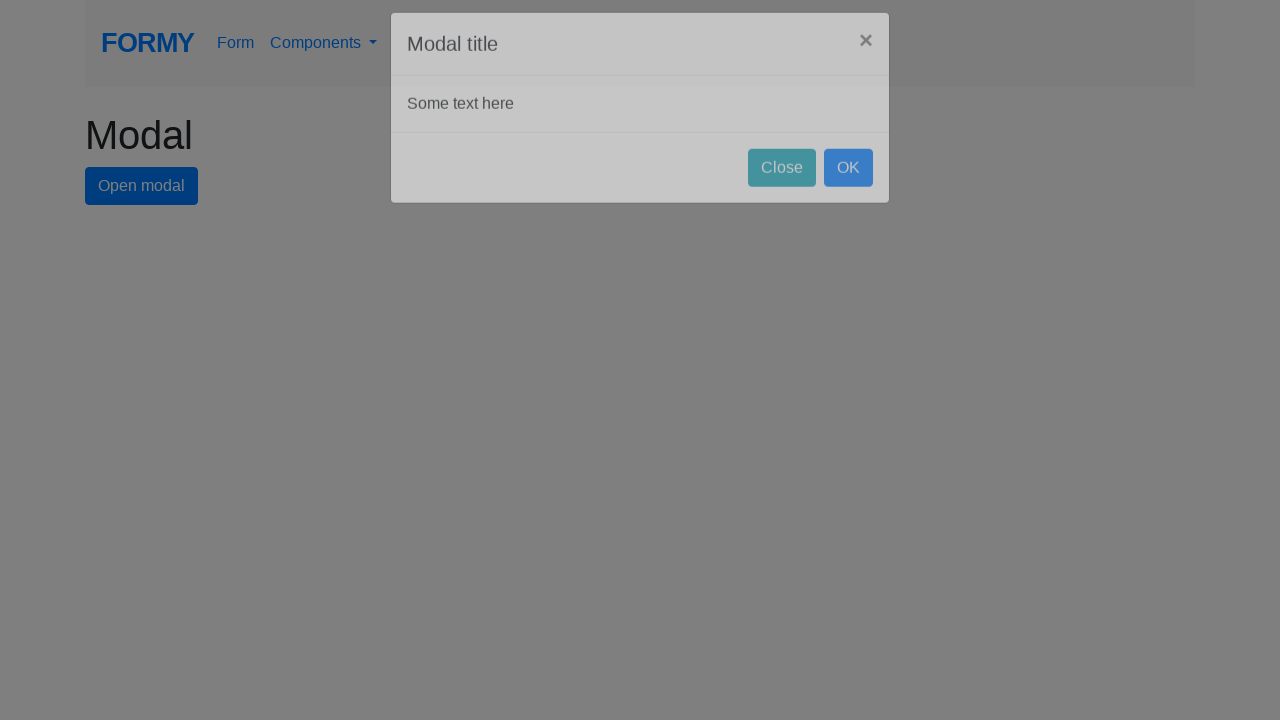

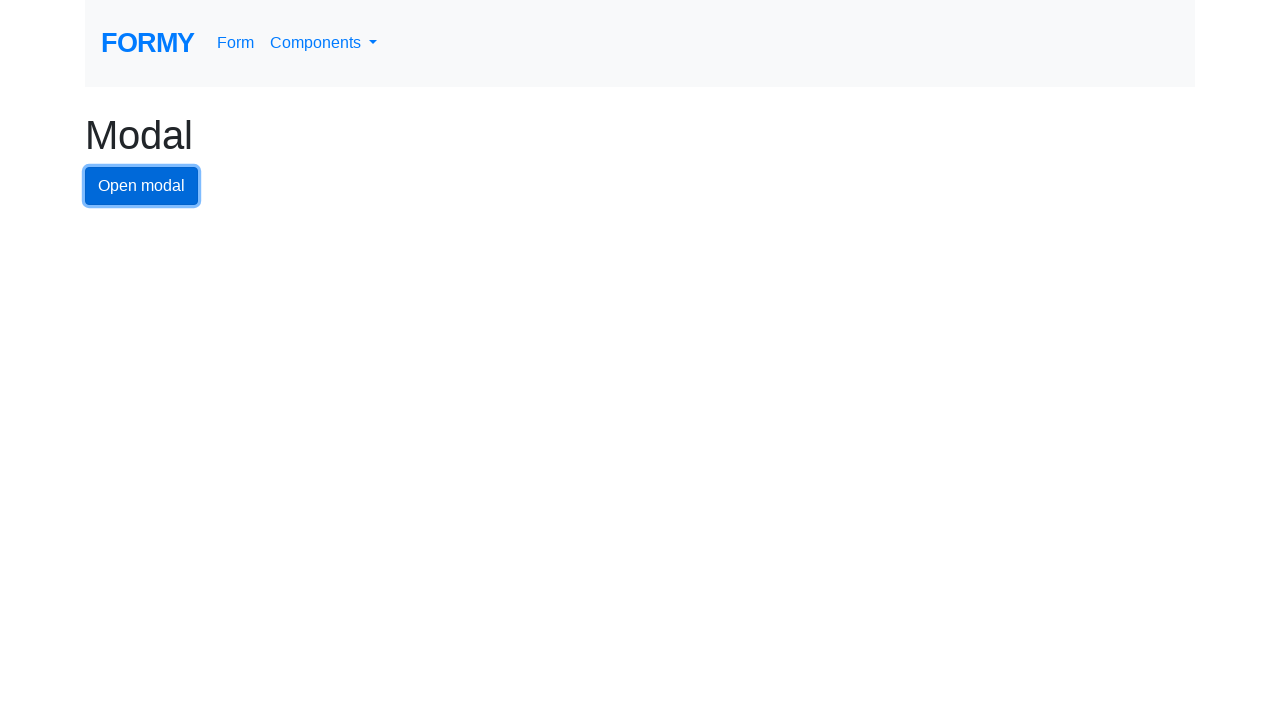